Navigates to DuckDuckGo homepage and verifies that the logo image is displayed on the page.

Starting URL: https://duckduckgo.com/

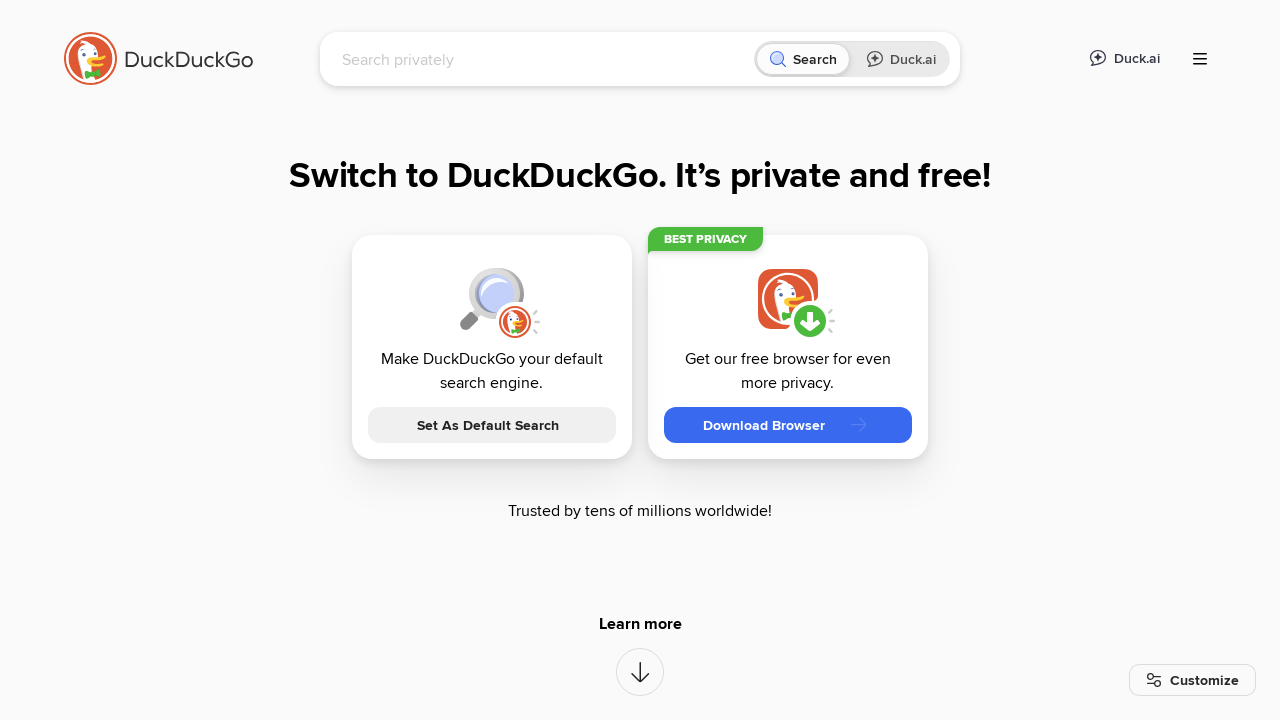

Navigated to DuckDuckGo homepage
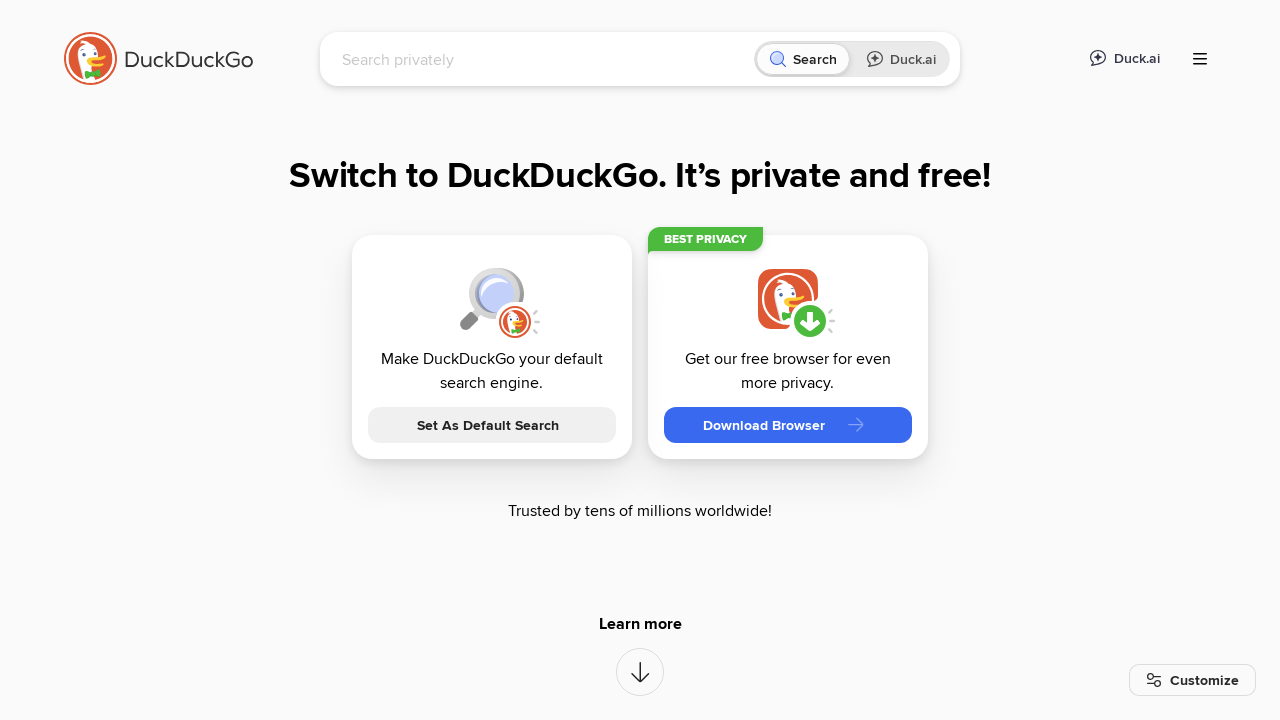

Located the DuckDuckGo logo element
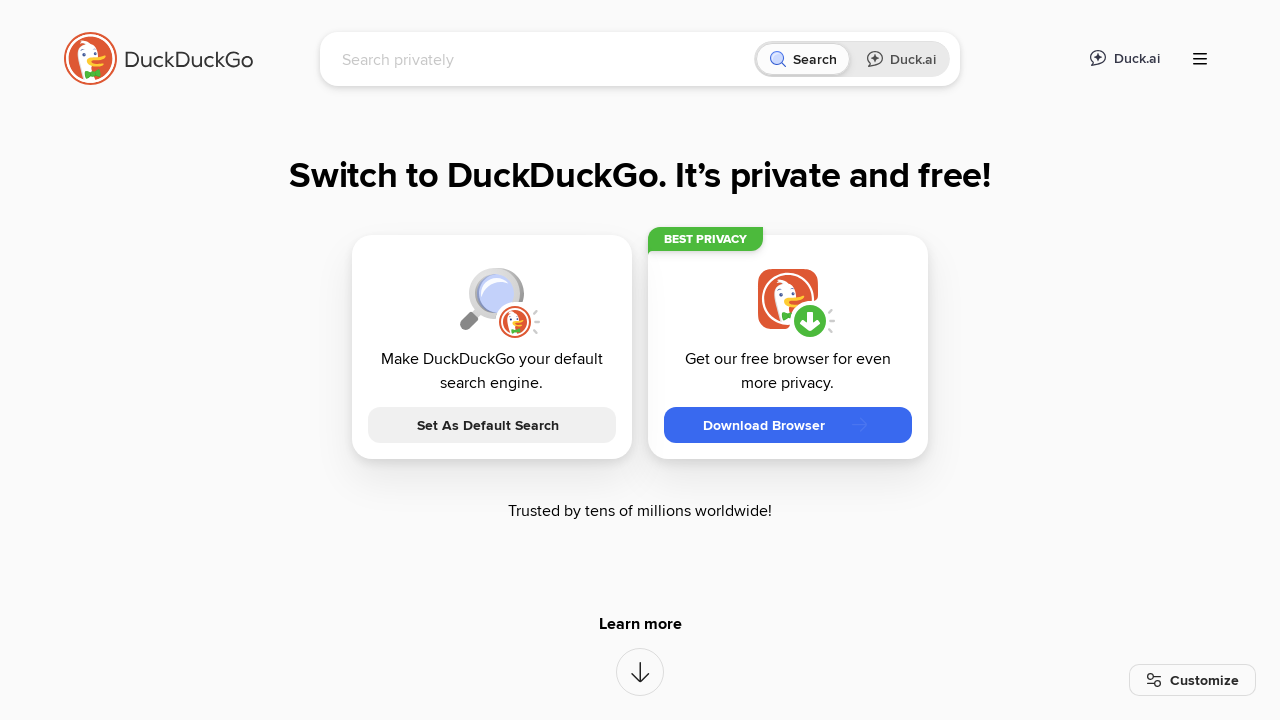

Waited for logo to become visible
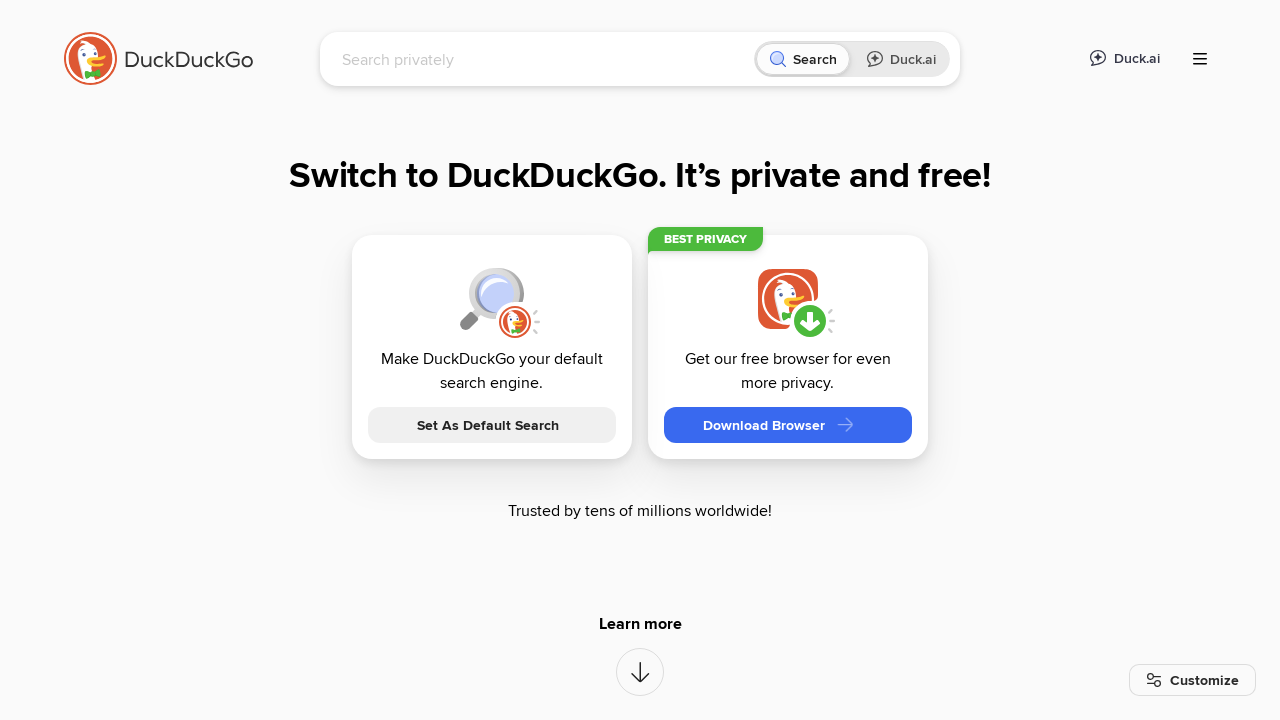

Verified logo is displayed on the page
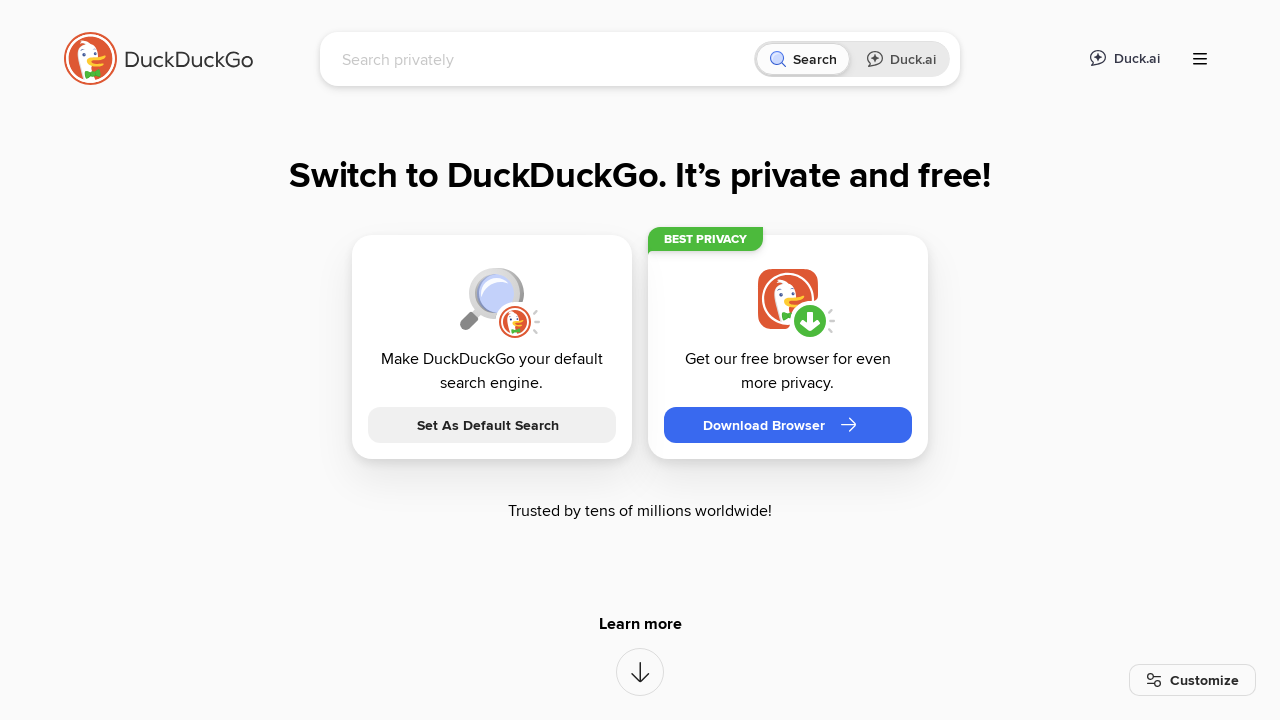

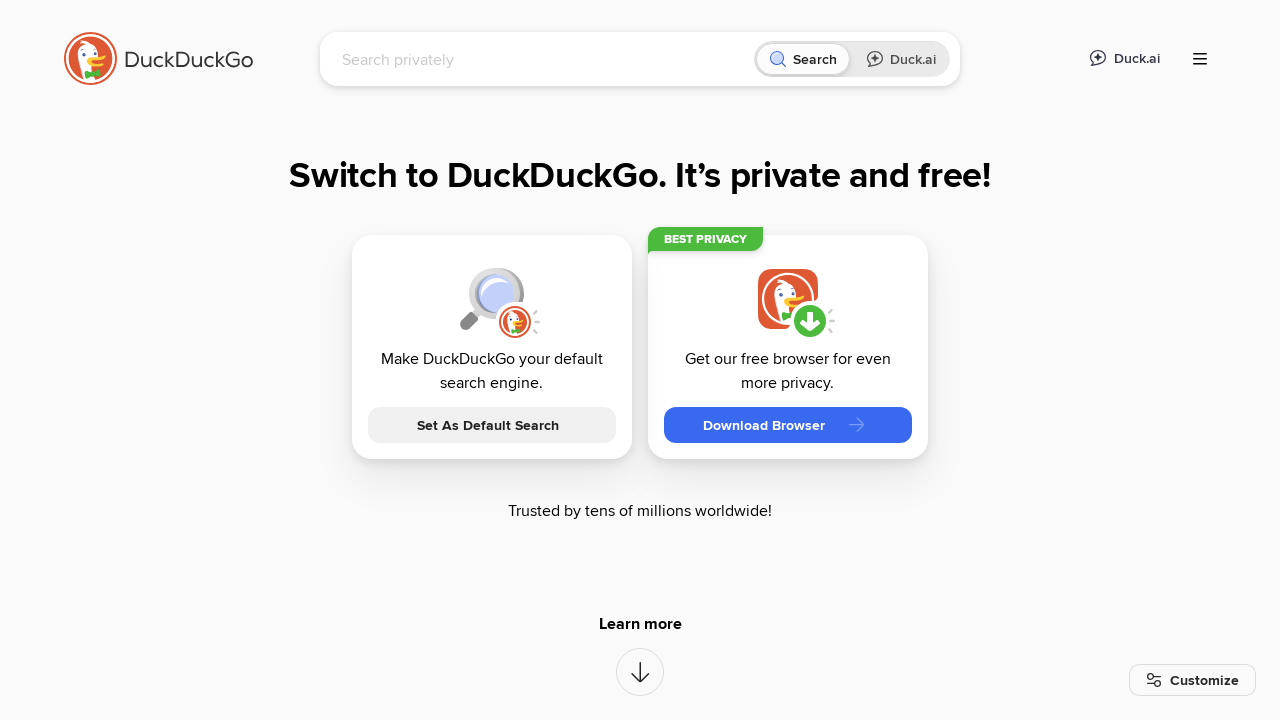